Tests clicking a sequence of dynamically appearing buttons with explicit waits for each button to become clickable

Starting URL: https://testpages.herokuapp.com/styled/dynamic-buttons-simple.html

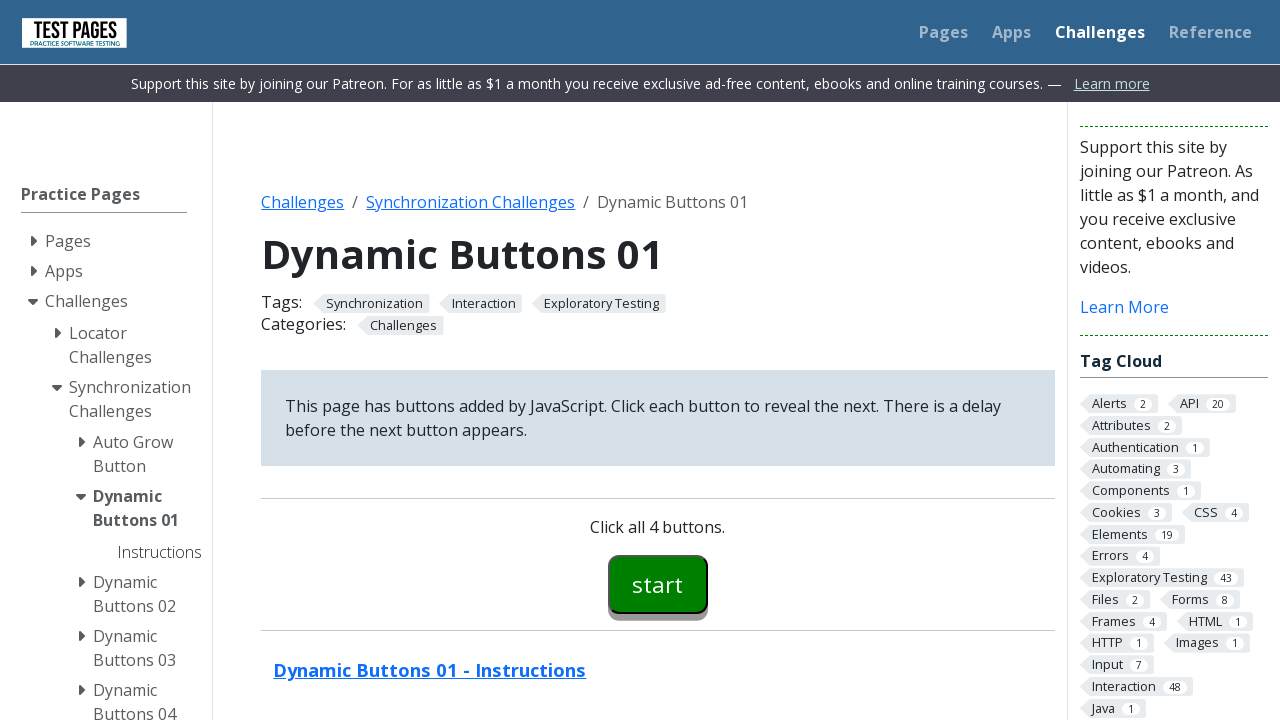

Waited for start button #button00 to become visible
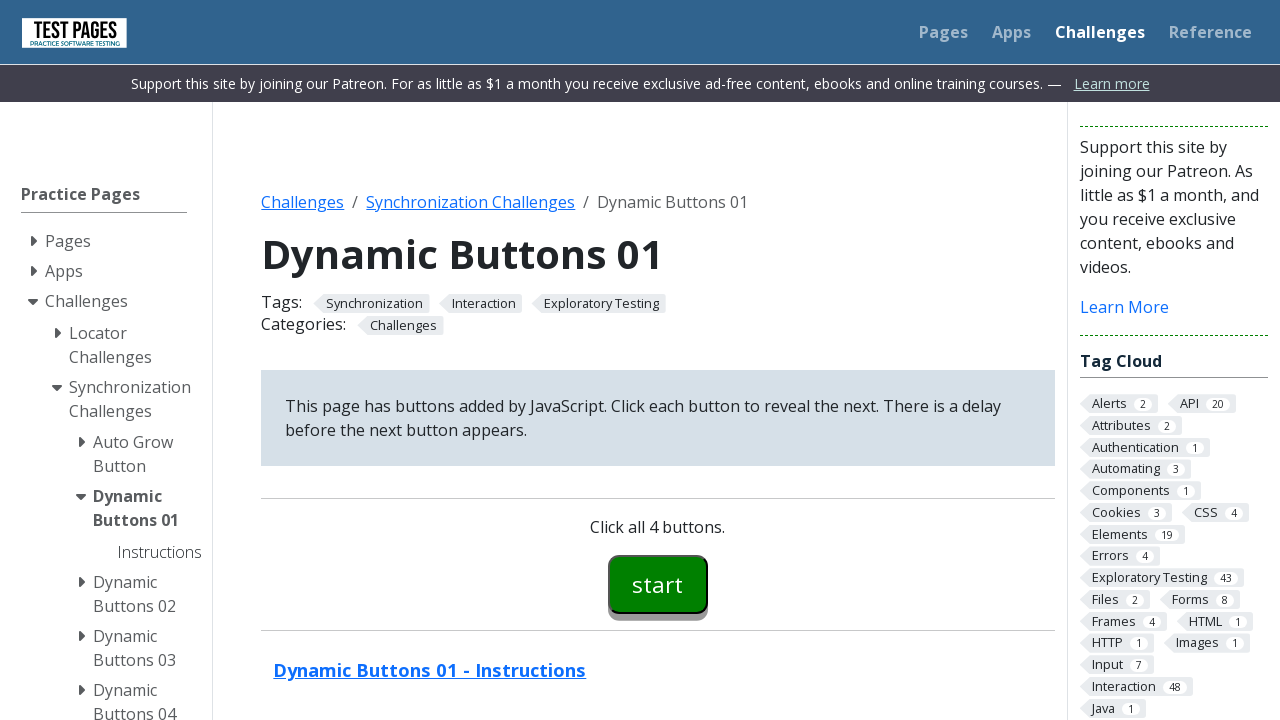

Clicked the start button #button00 at (658, 584) on #button00
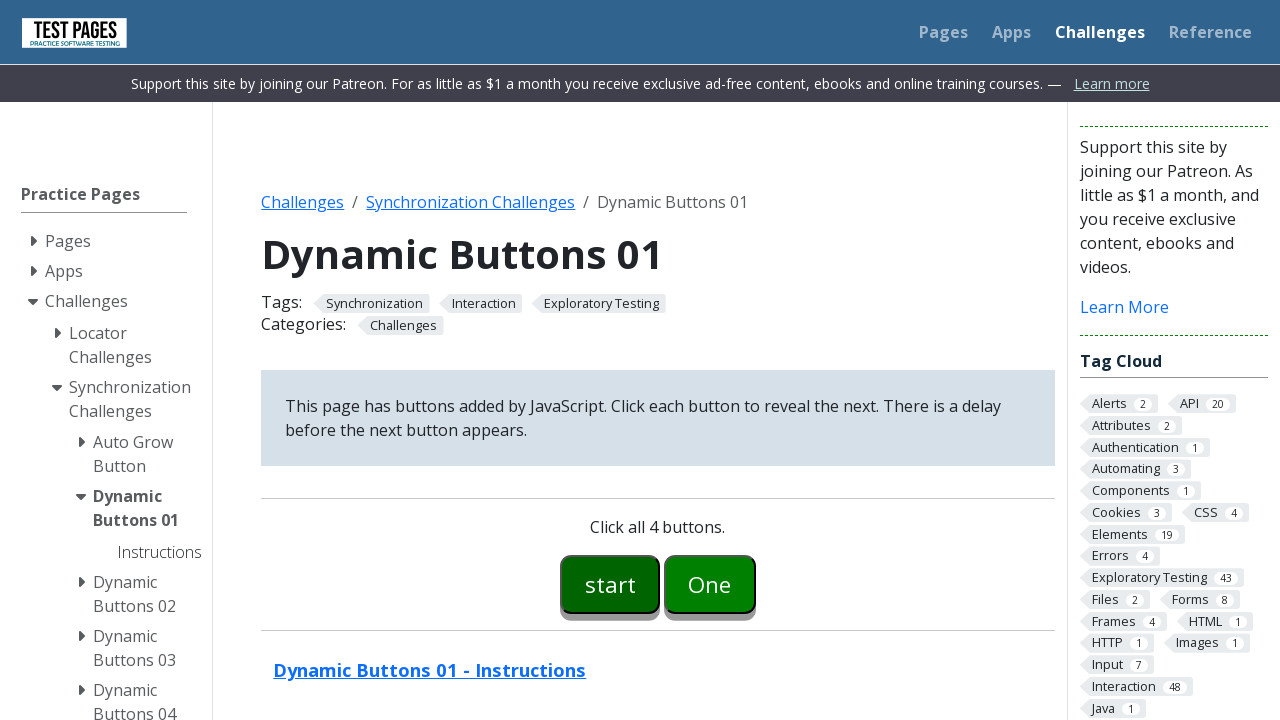

Waited for first dynamic button #button01 to become visible
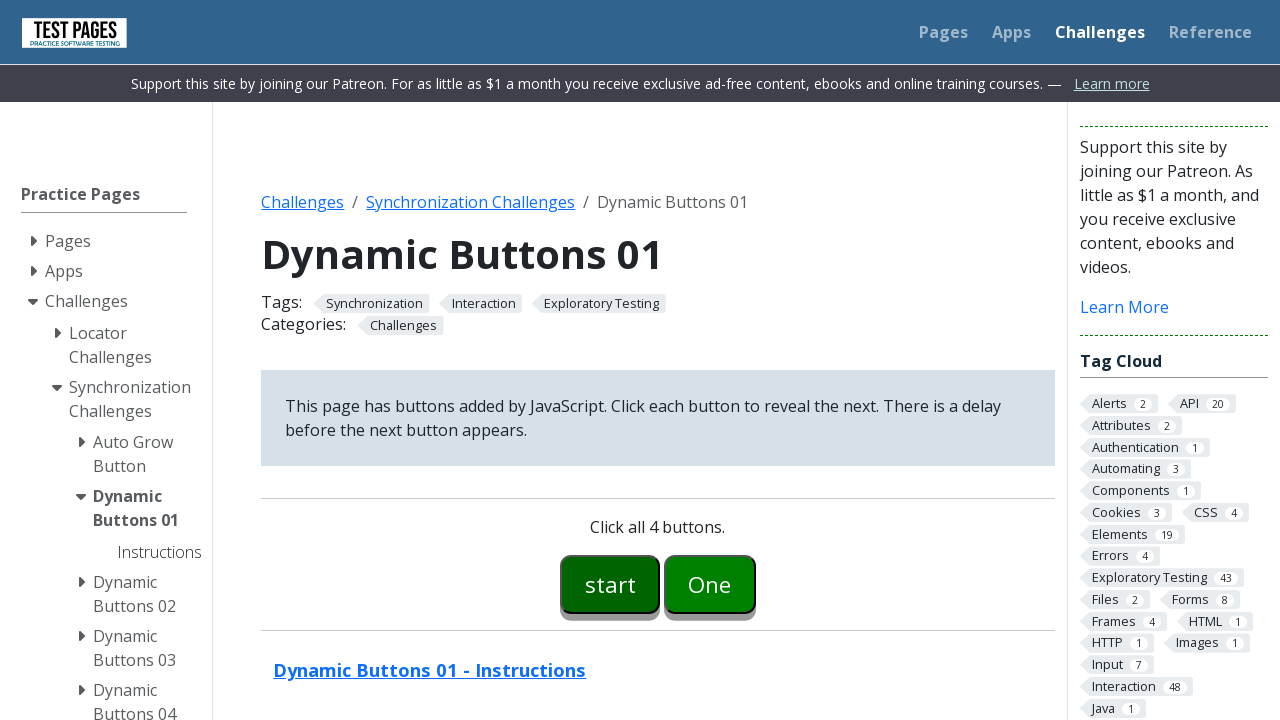

Clicked the first dynamic button #button01 at (710, 584) on #button01
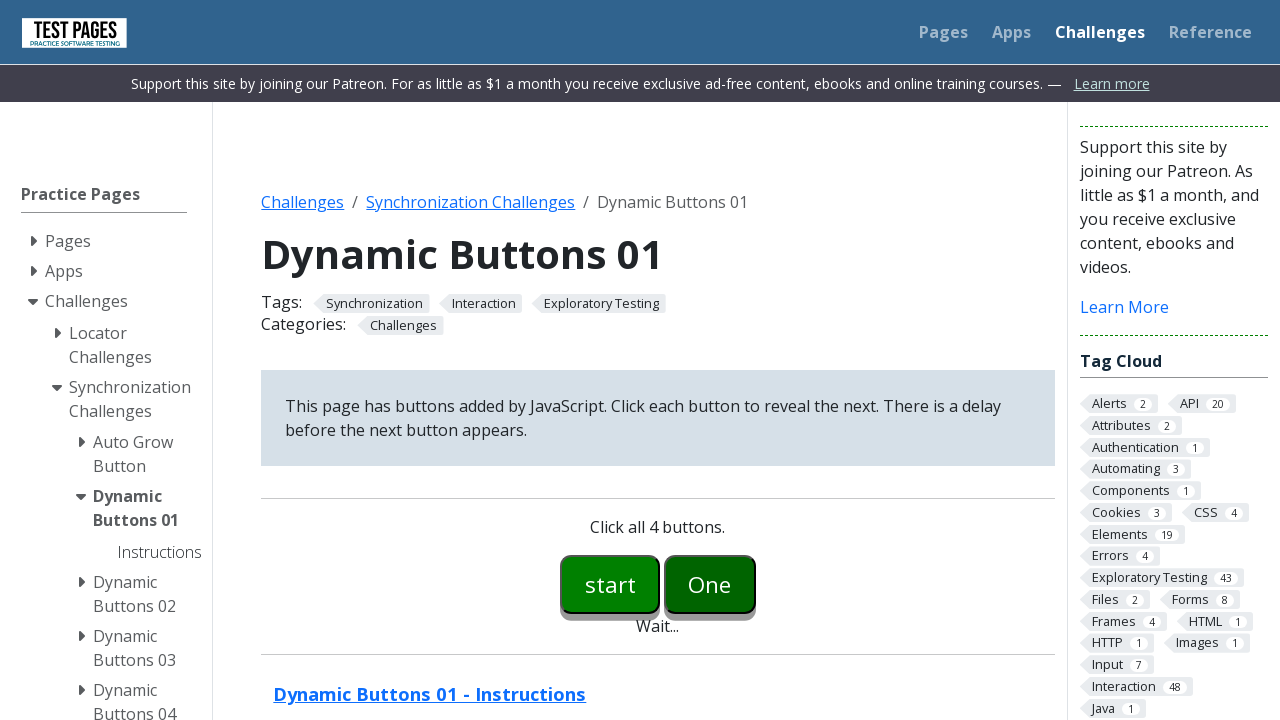

Waited for second dynamic button #button02 to become visible
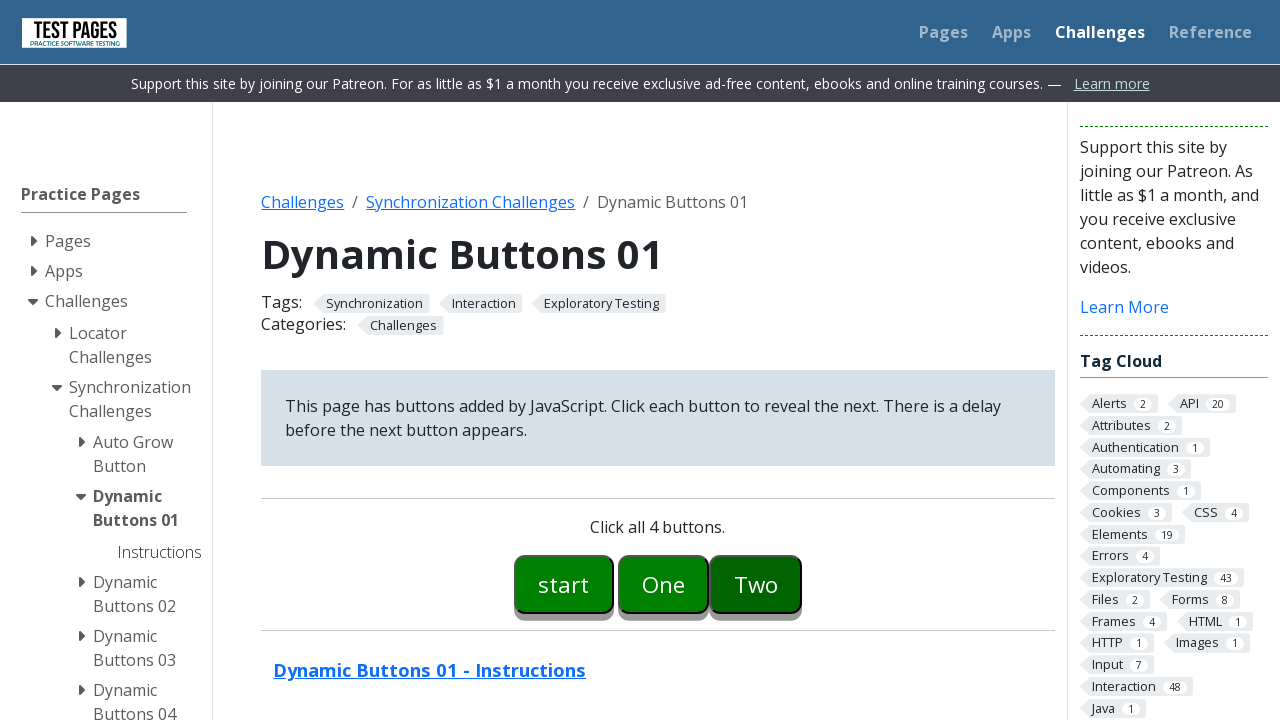

Clicked the second dynamic button #button02 at (756, 584) on #button02
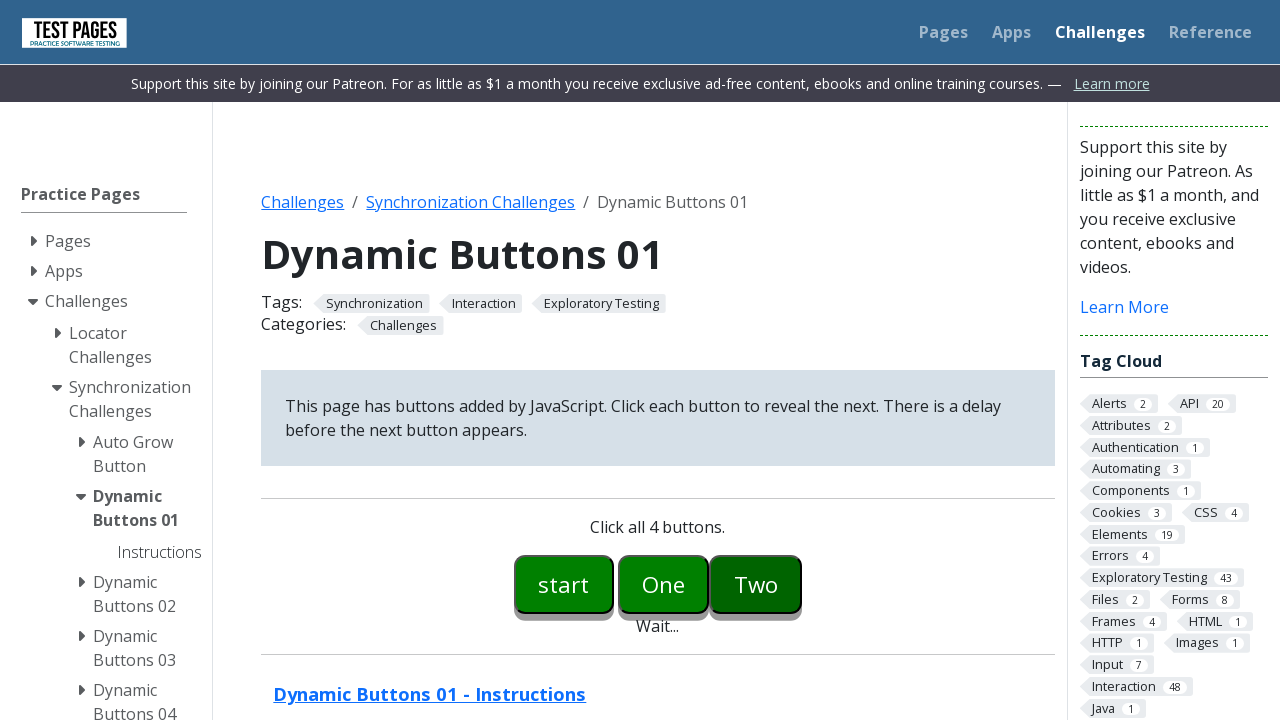

Waited for third dynamic button #button03 to become visible
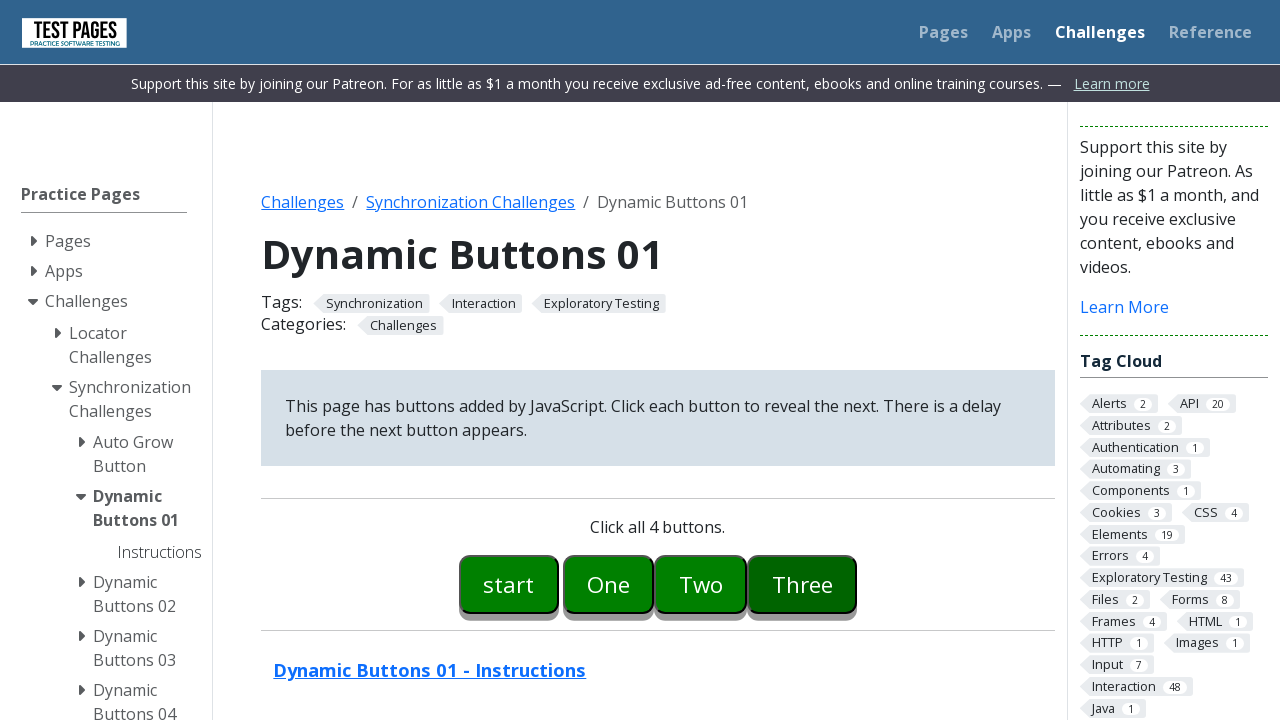

Clicked the third dynamic button #button03 at (802, 584) on #button03
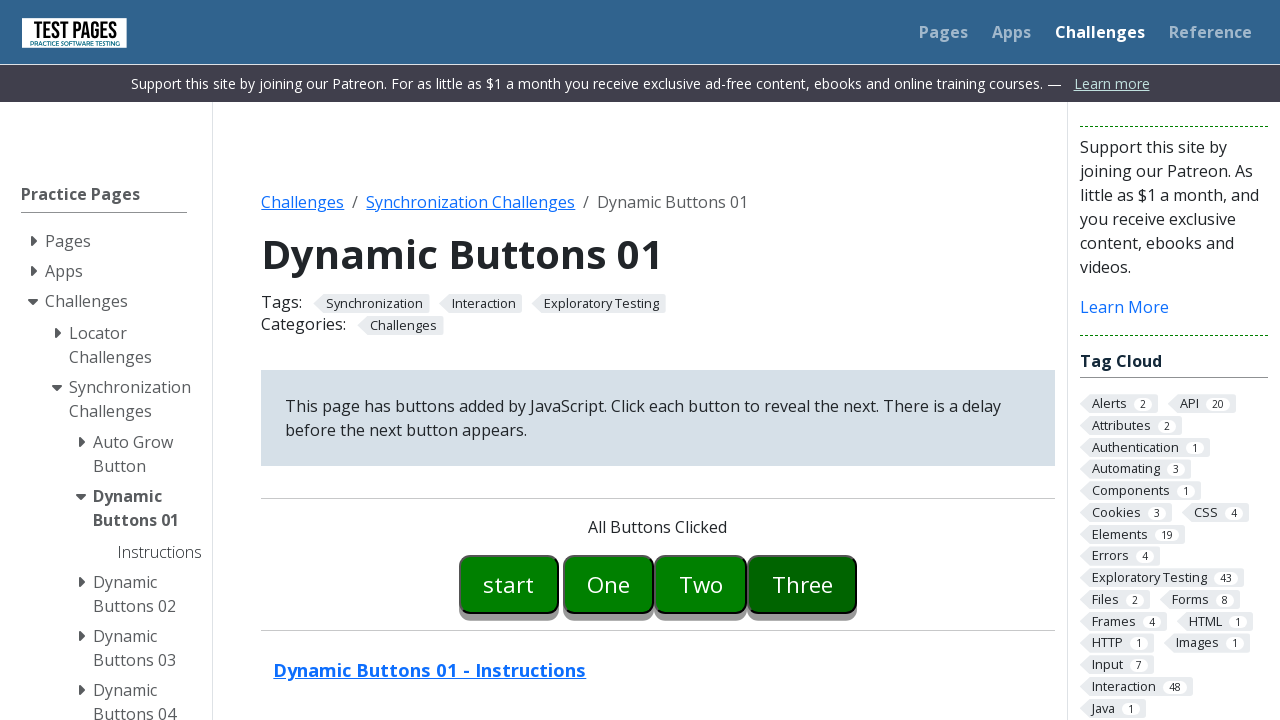

Retrieved success message text from #buttonmessage
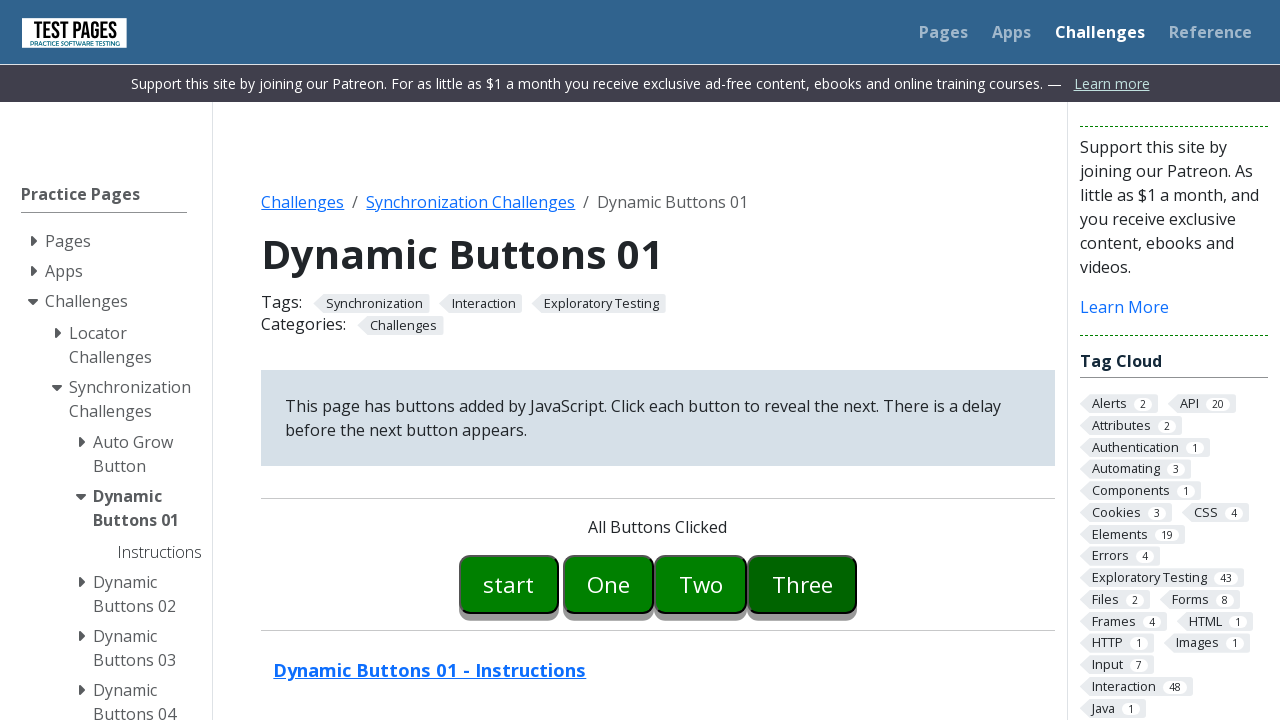

Verified that 'All Buttons Clicked' message is present
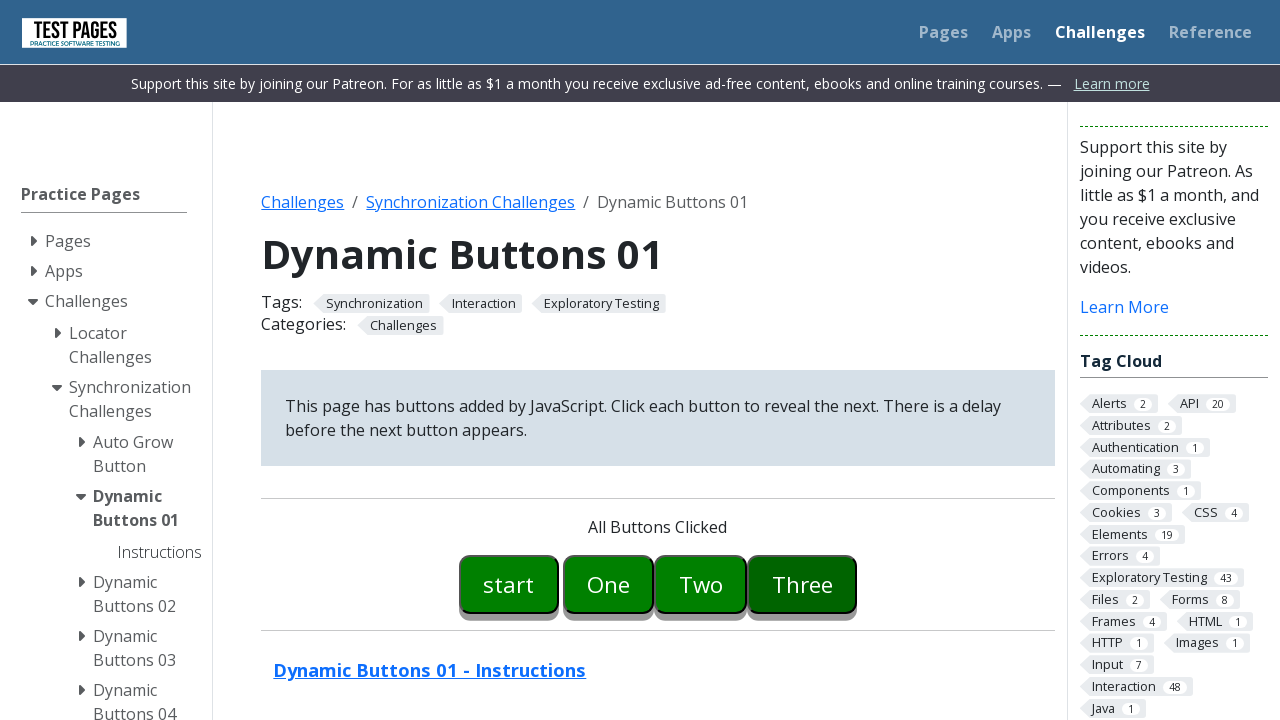

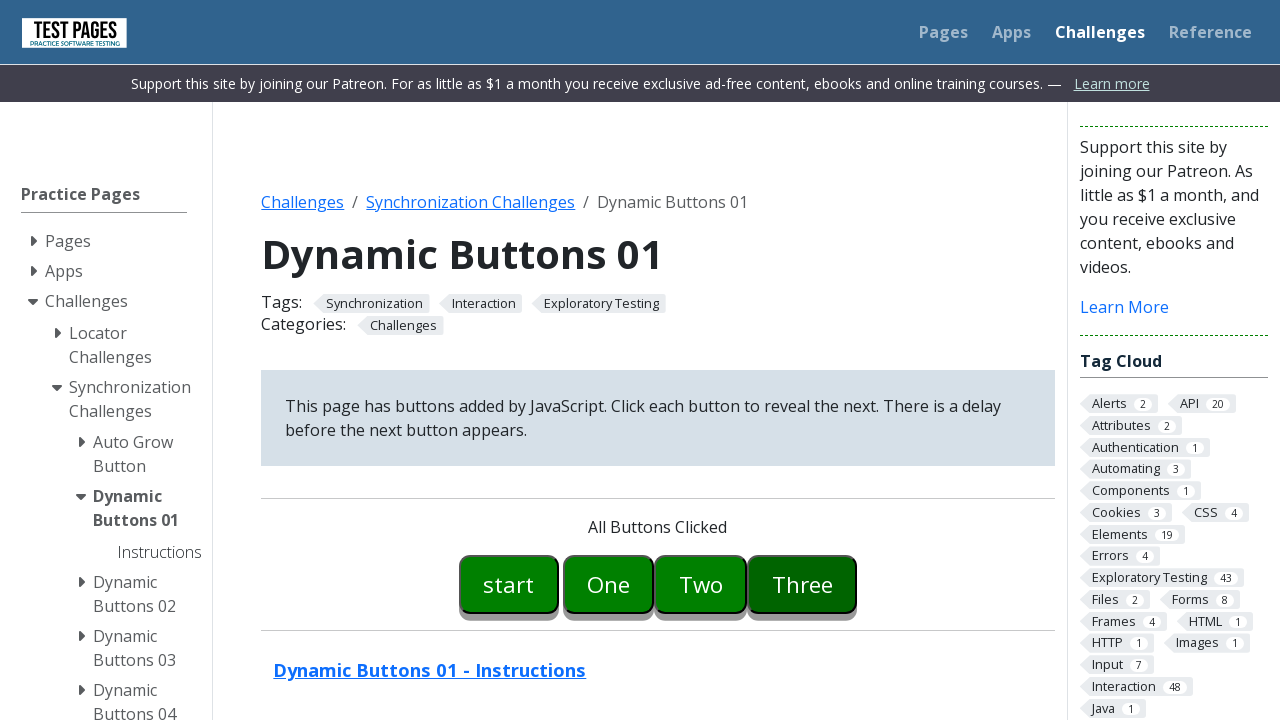